Tests handling of nested iframes by navigating to an iframe demo page, clicking on a nested iframe option, switching into nested frames, and entering text in an input field within the inner frame.

Starting URL: https://demo.automationtesting.in/Frames.html

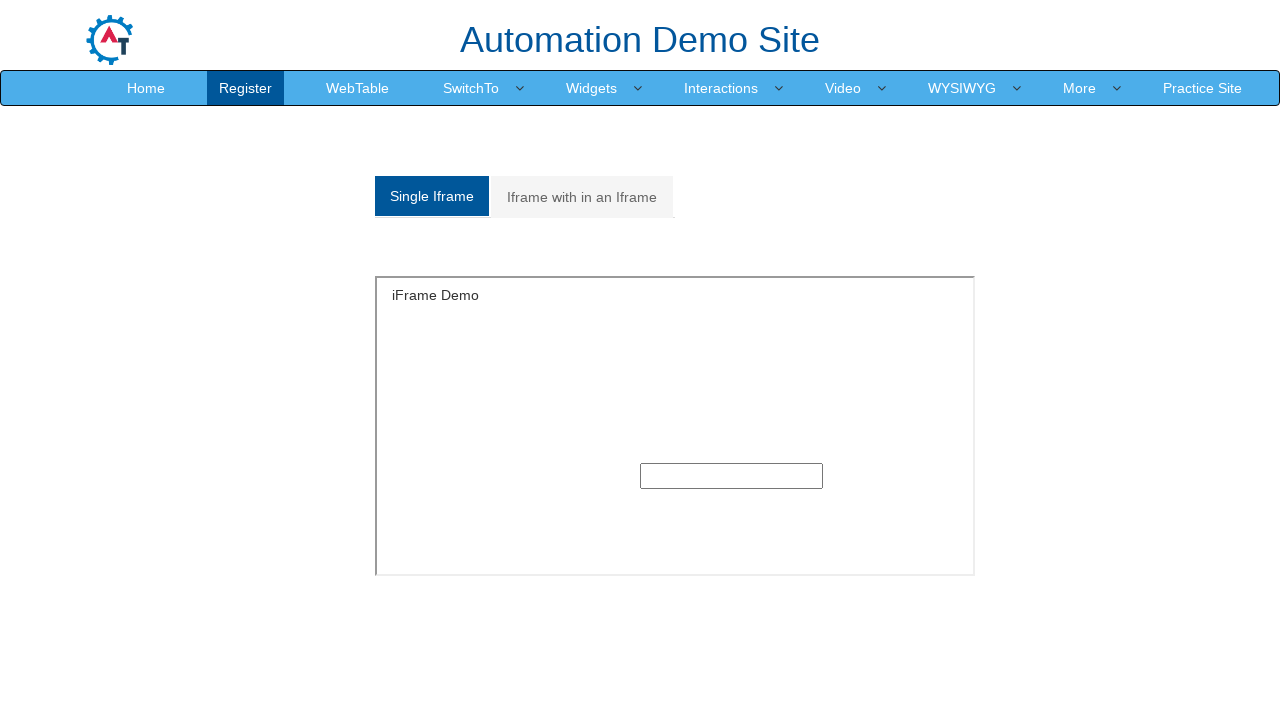

Clicked on 'Iframe with in an Iframe' link at (582, 197) on a:text('Iframe with in an Iframe')
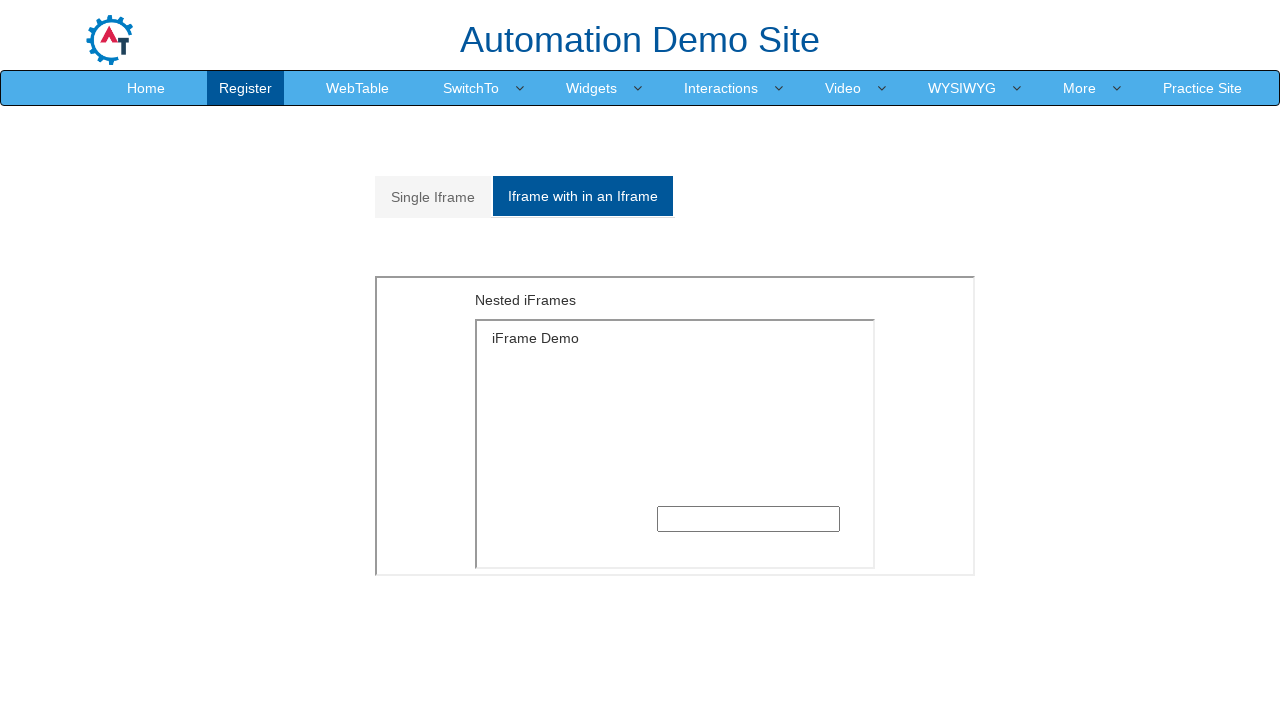

Located outer iframe with src='MultipleFrames.html'
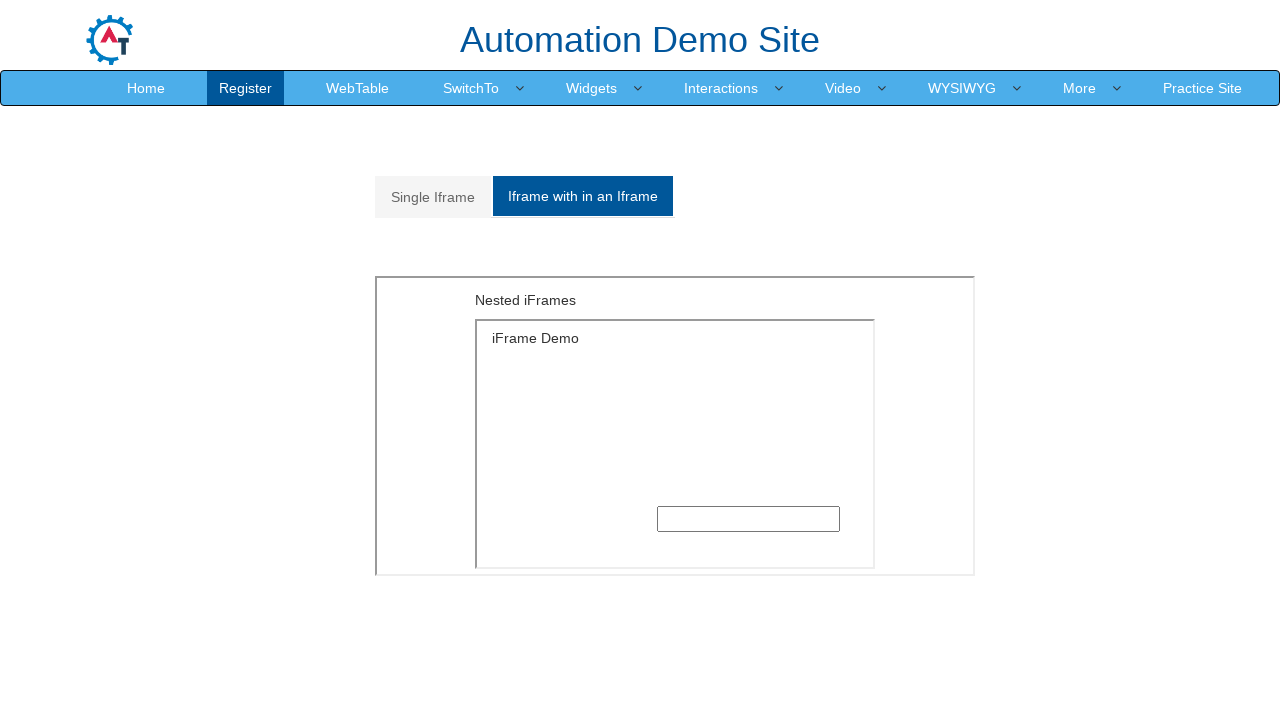

Located first nested iframe within outer frame
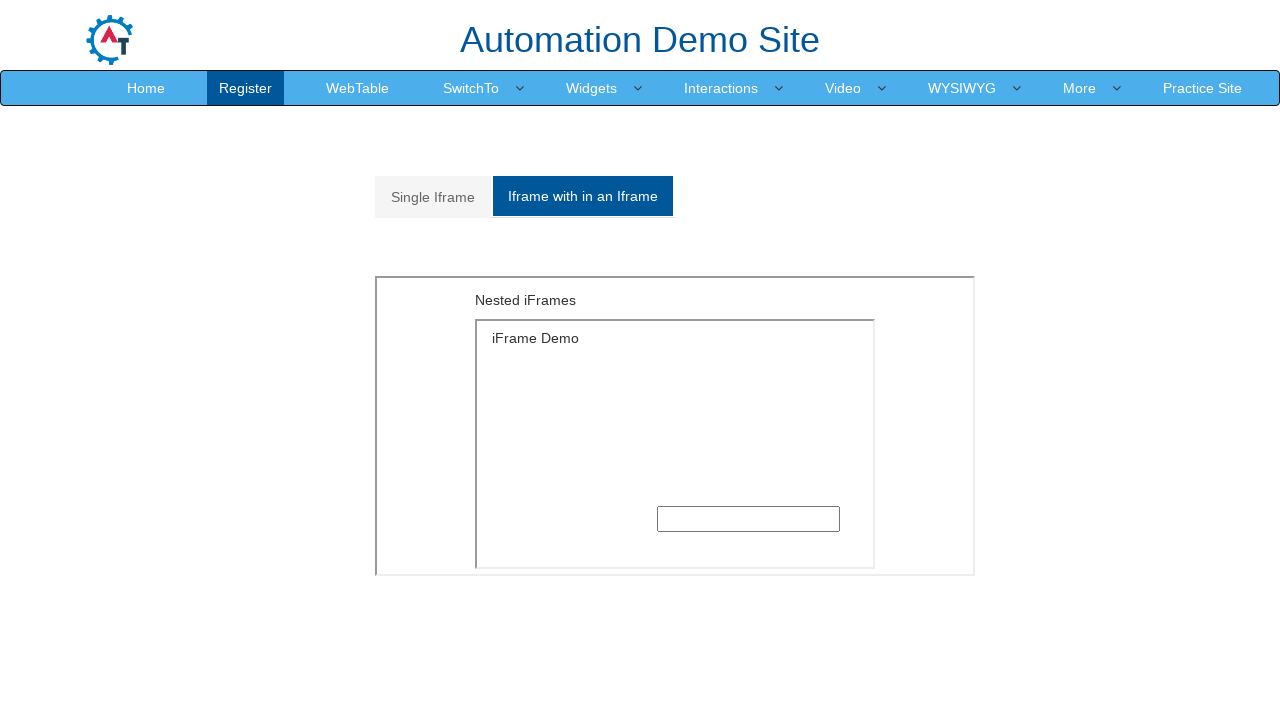

Entered '123' in text input field within nested iframe on iframe[src='MultipleFrames.html'] >> internal:control=enter-frame >> iframe >> n
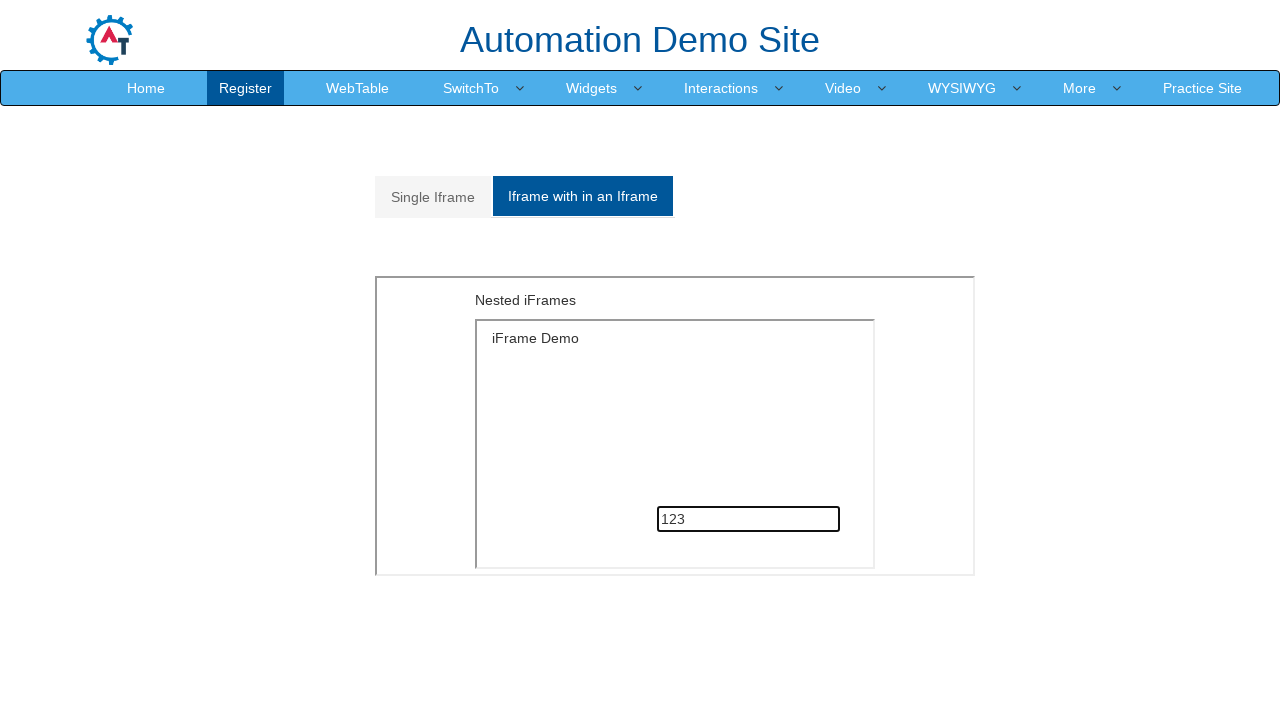

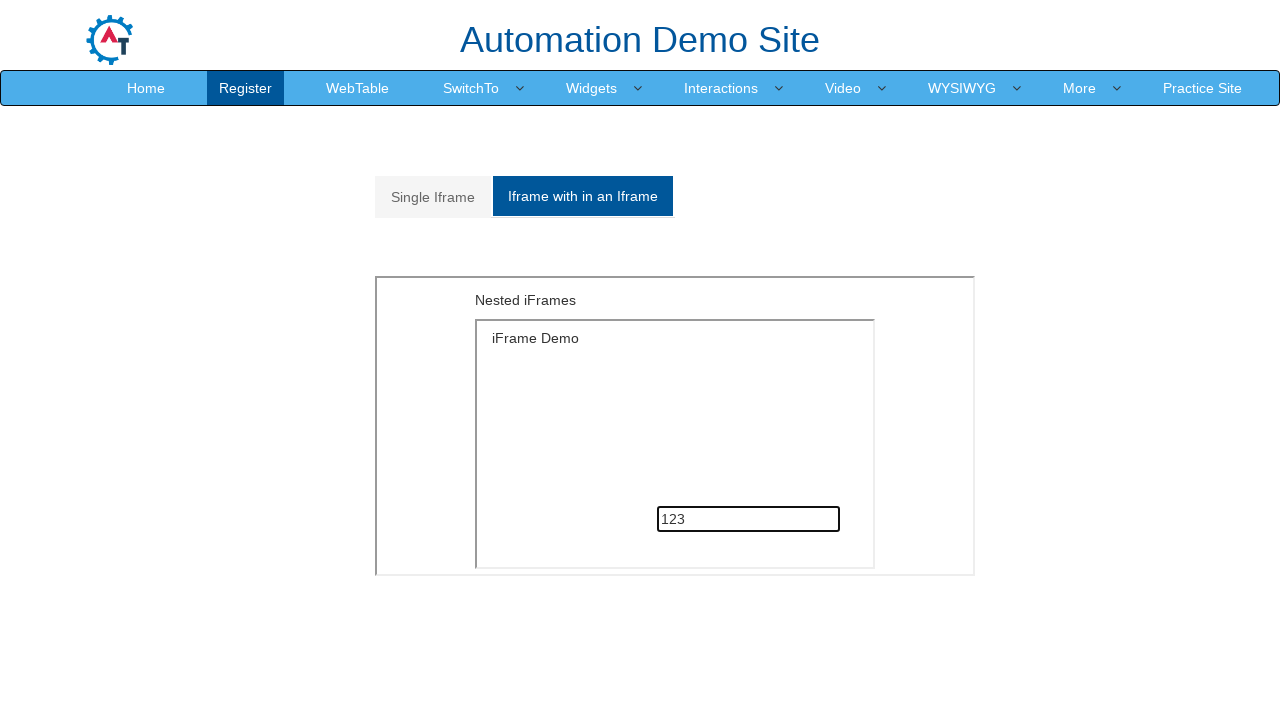